Tests drag and drop functionality on jQuery UI droppable demo by dragging an element onto a drop target

Starting URL: http://jqueryui.com/resources/demos/droppable/default.html

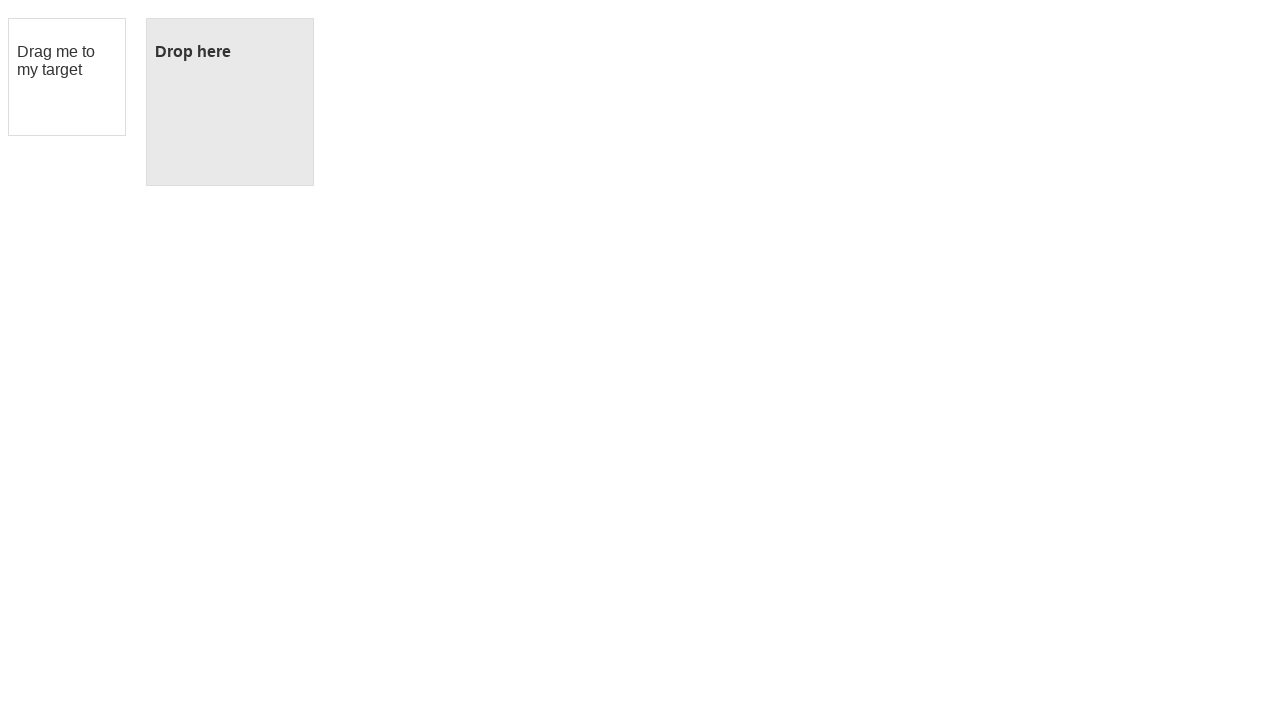

Waited for draggable element to load
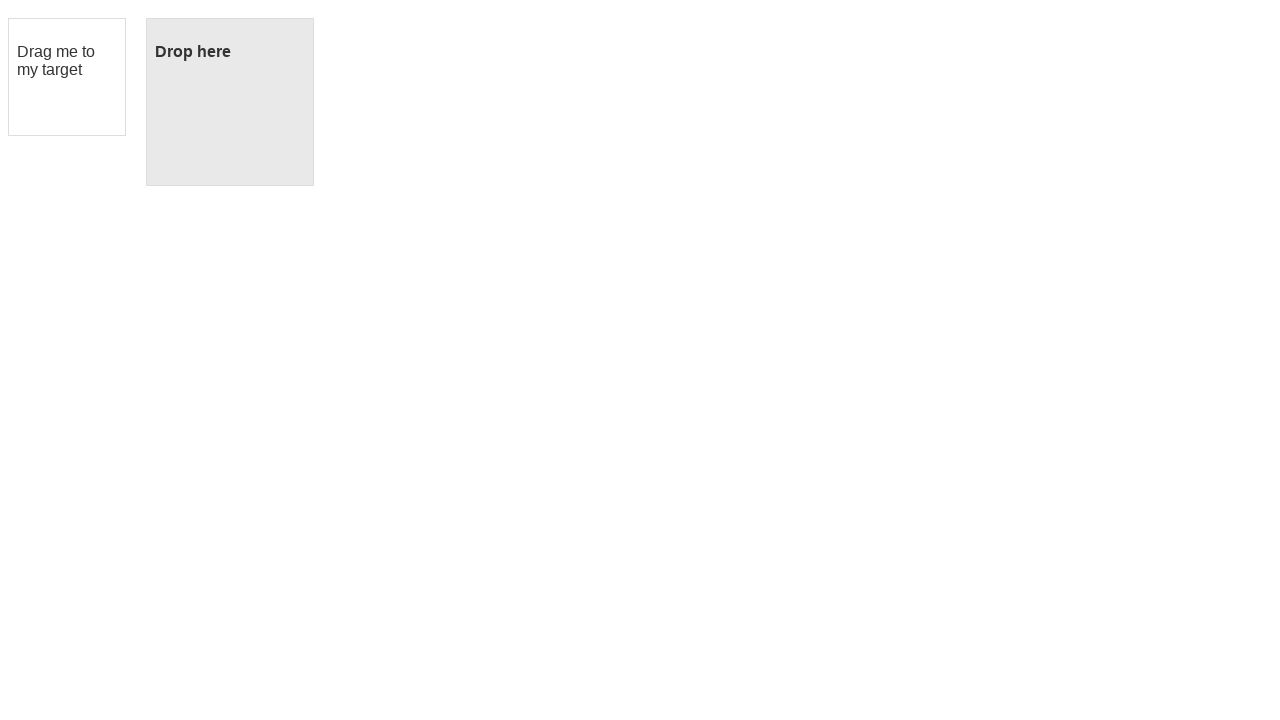

Waited for droppable element to load
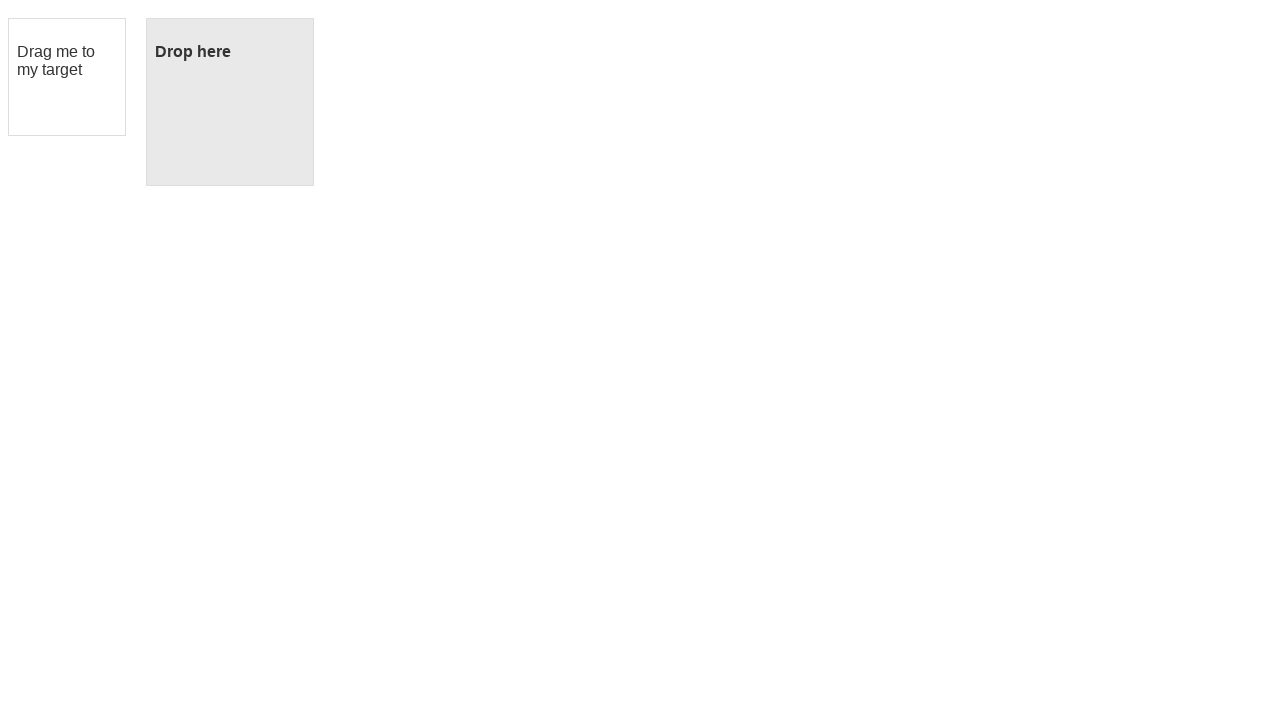

Located draggable element
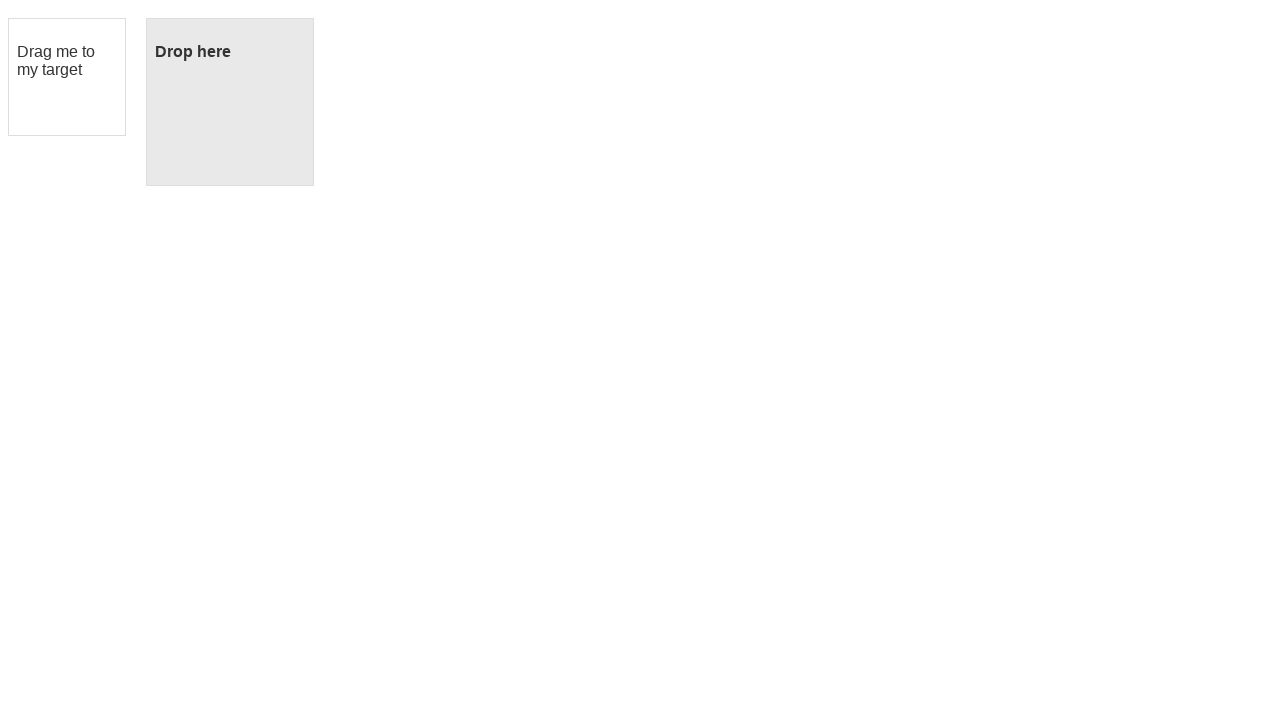

Located droppable element
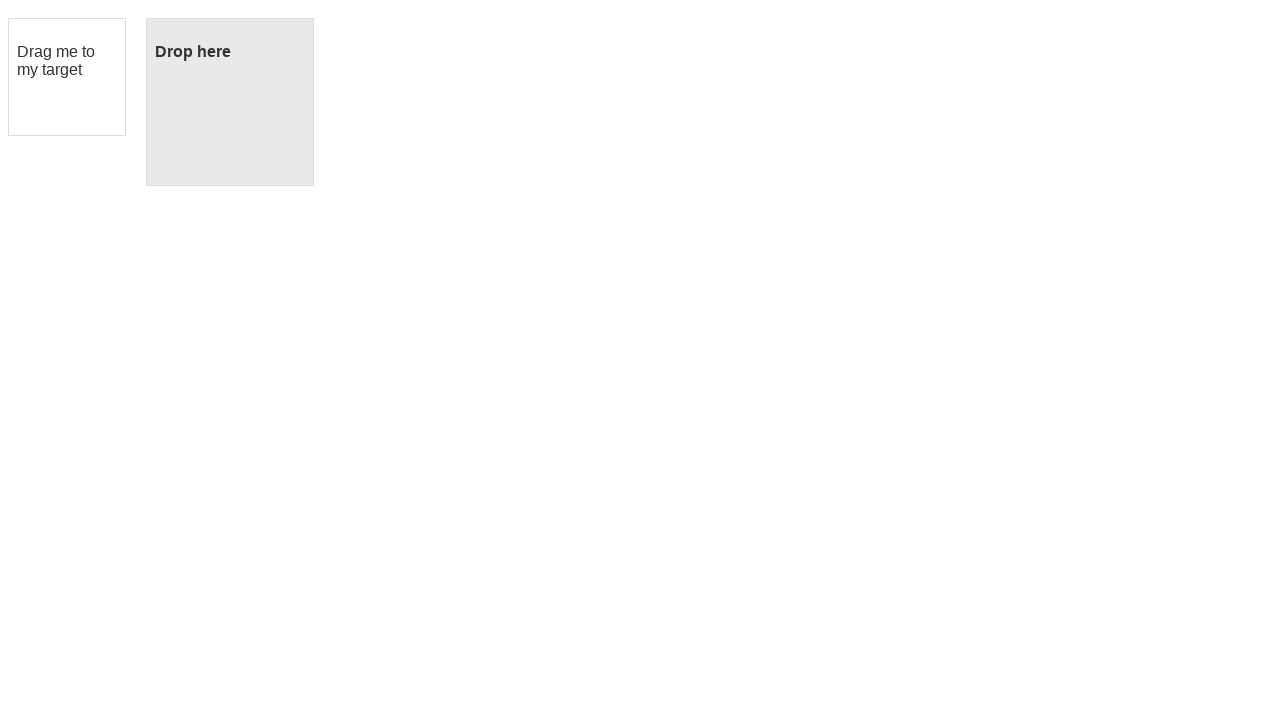

Dragged element onto drop target at (230, 102)
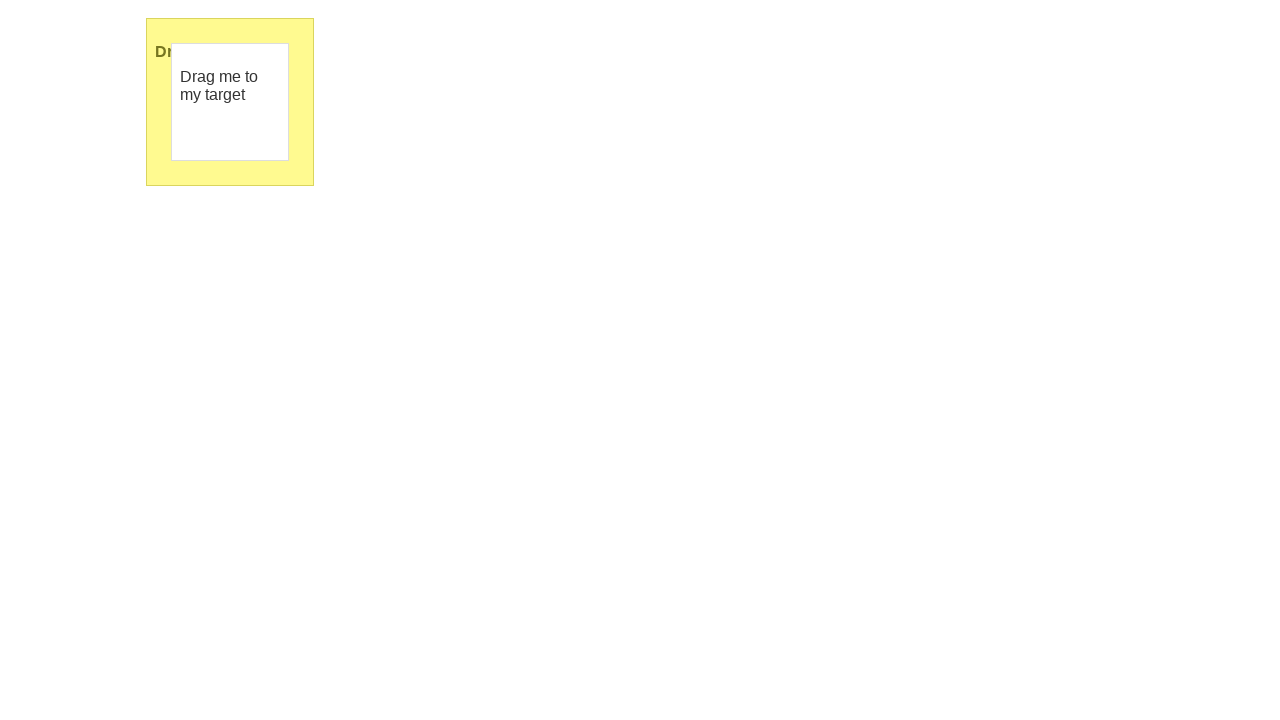

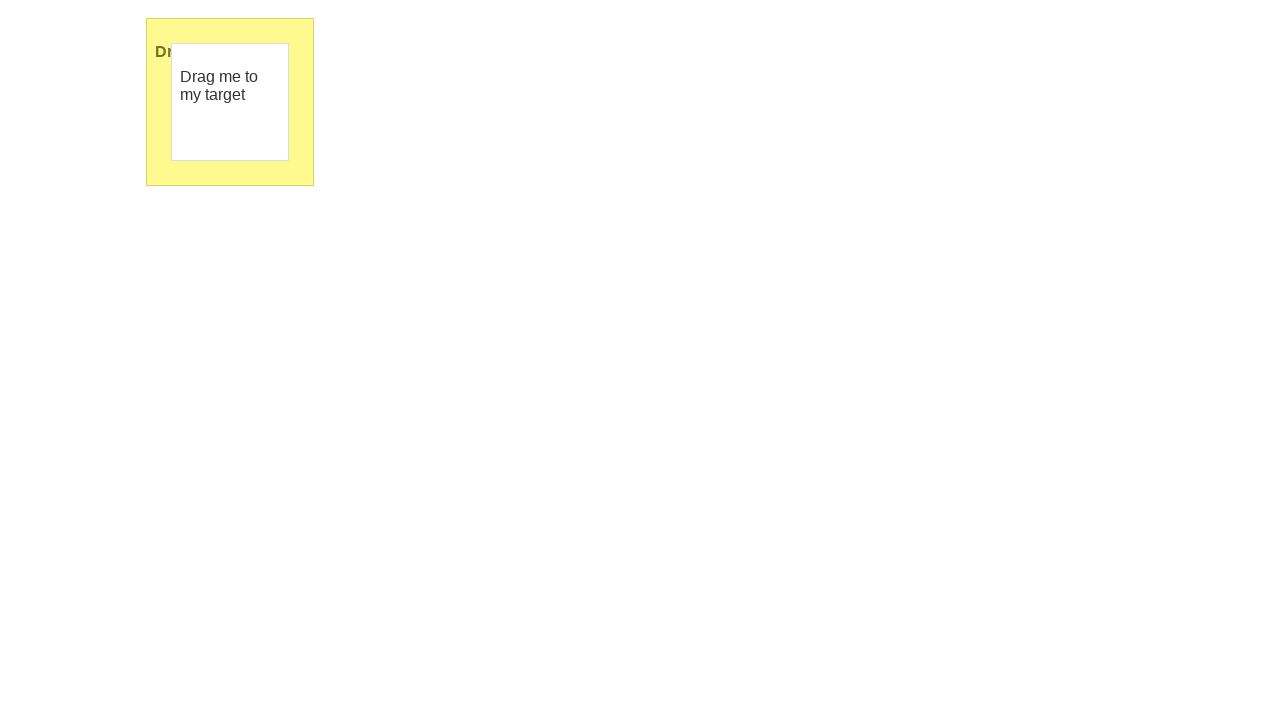